Tests checkbox functionality by verifying initial state, clicking a checkbox, and verifying the selected state

Starting URL: https://rahulshettyacademy.com/dropdownsPractise/

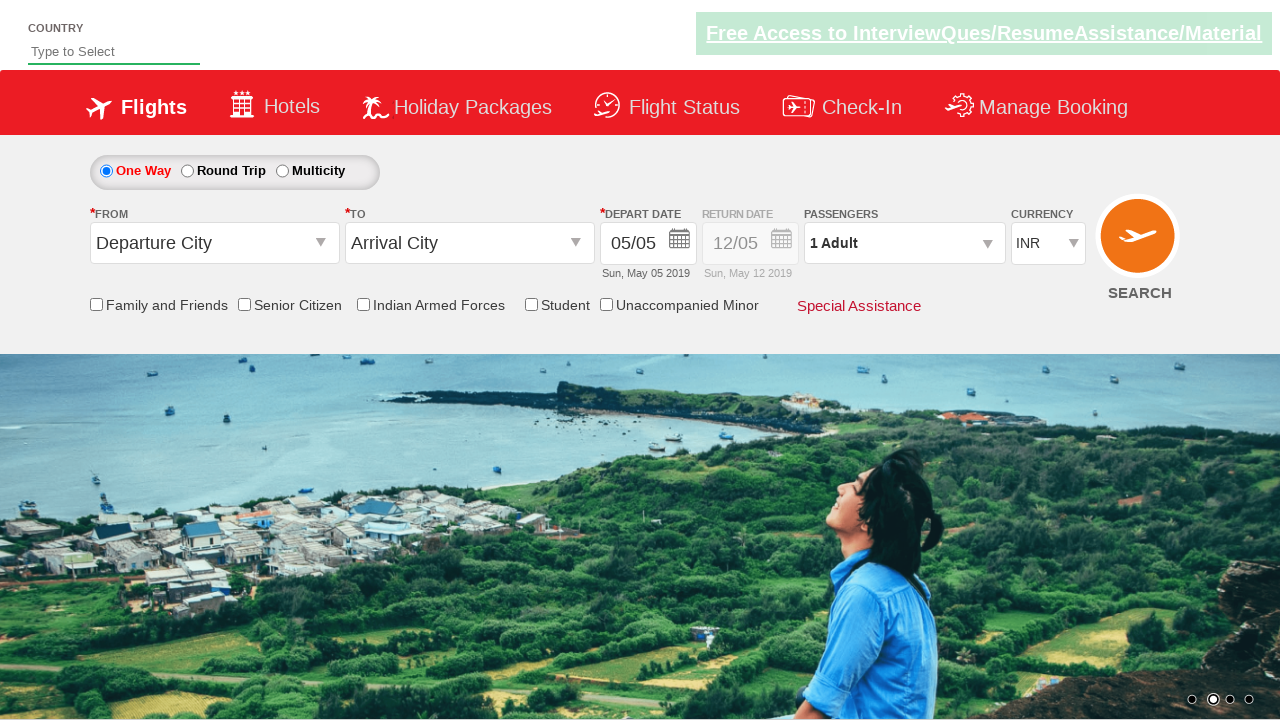

Verified that Senior Citizen Discount checkbox is not initially selected
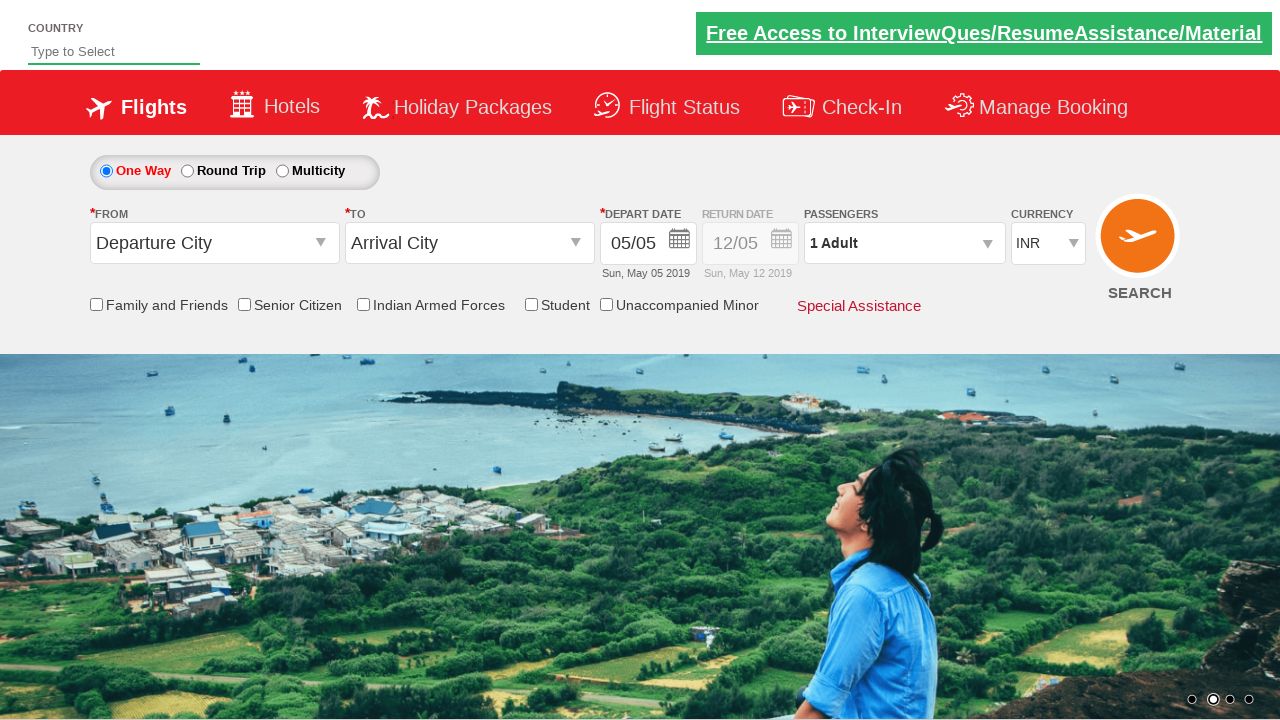

Clicked the Senior Citizen Discount checkbox at (244, 304) on input[id*='SeniorCitizenDiscount']
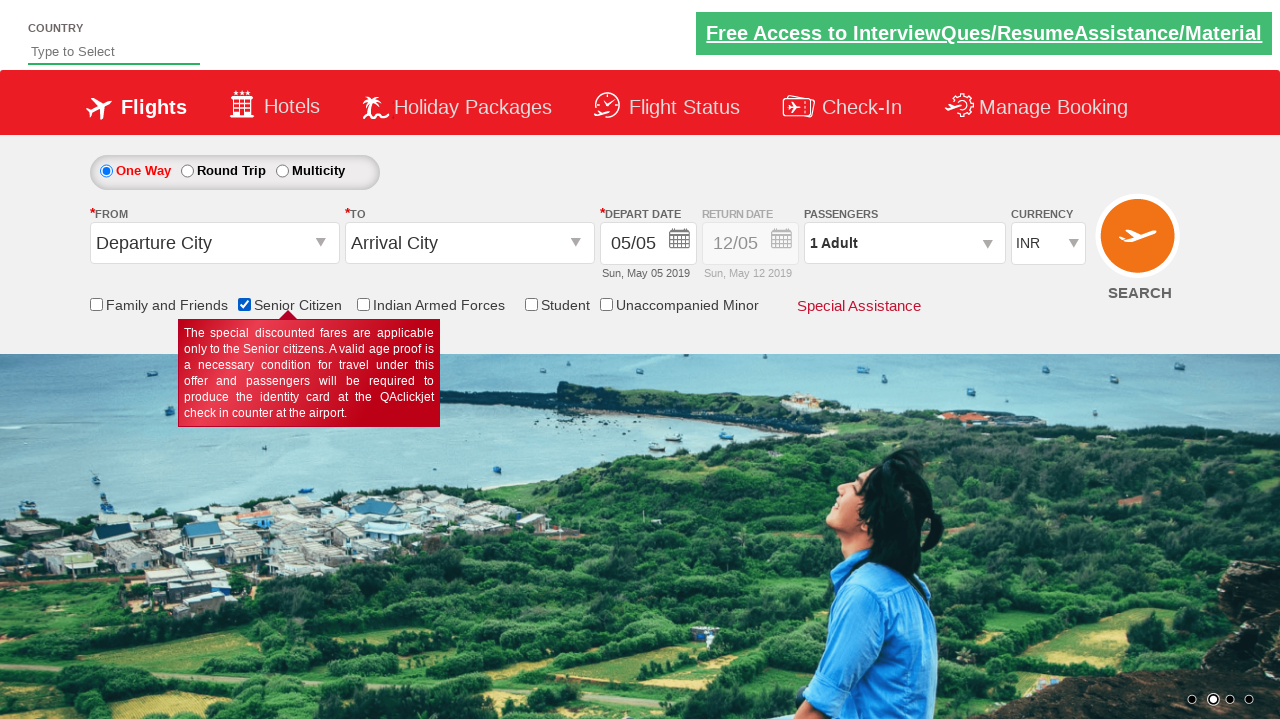

Verified that Senior Citizen Discount checkbox is now selected
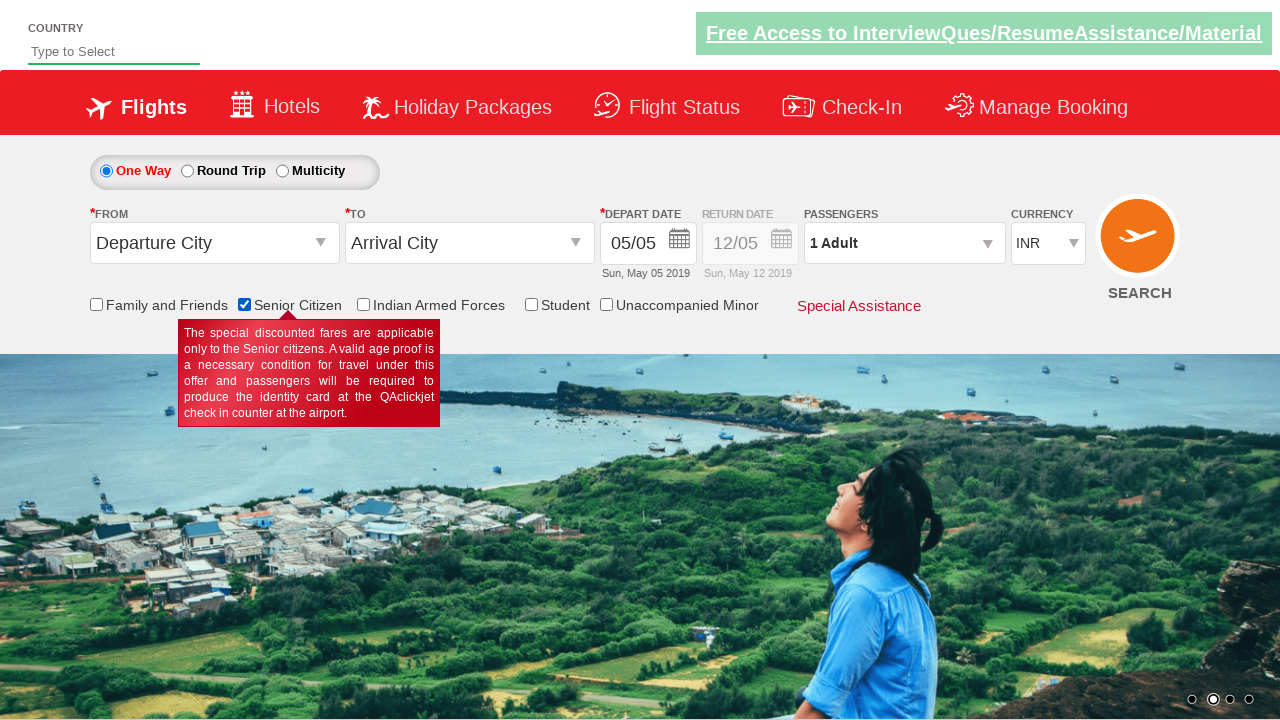

Retrieved count of all checkboxes in discount section: 5
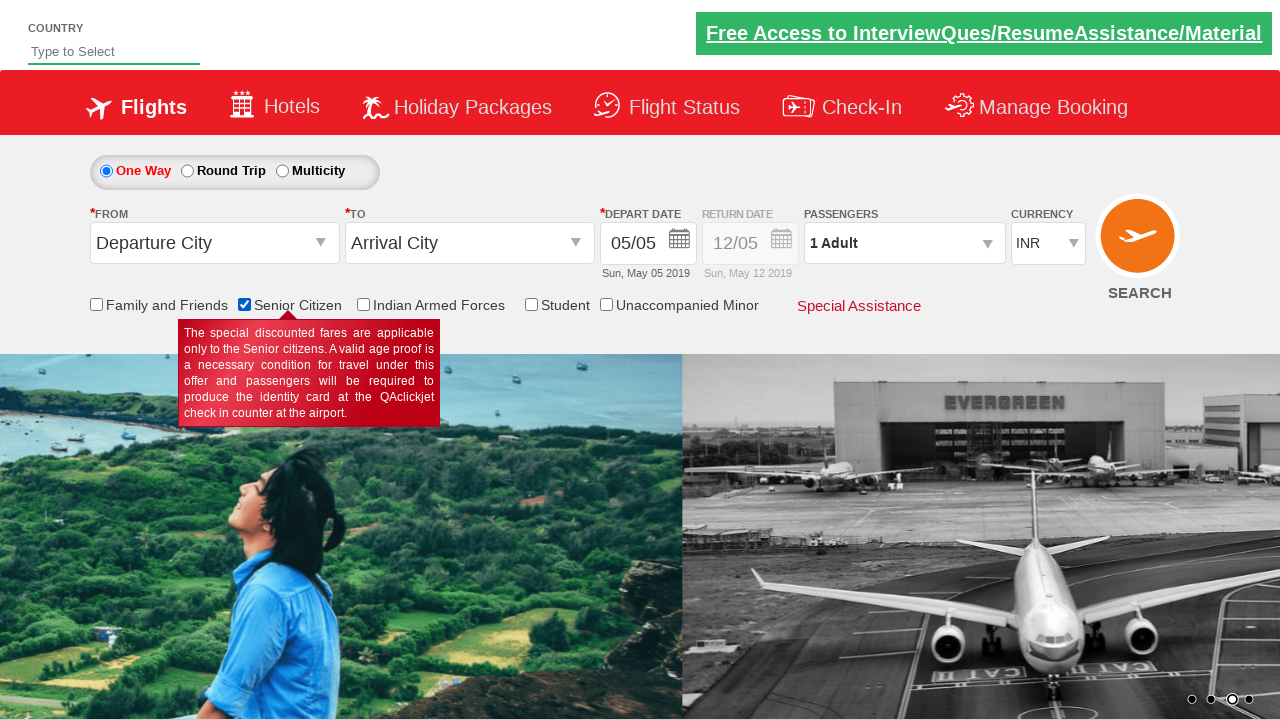

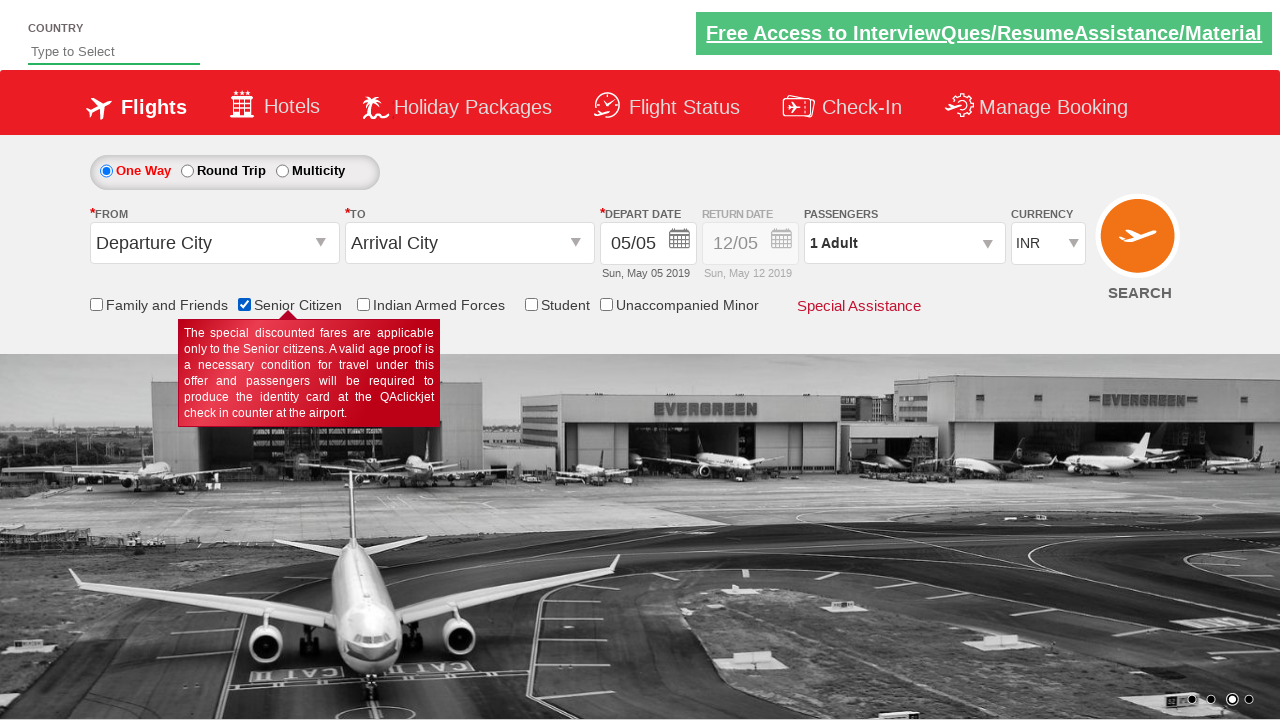